Navigates to JAKA robotics download page and clicks on download links/buttons containing the text "下载" (download in Chinese) to verify they are interactive.

Starting URL: https://www.jaka.com/download

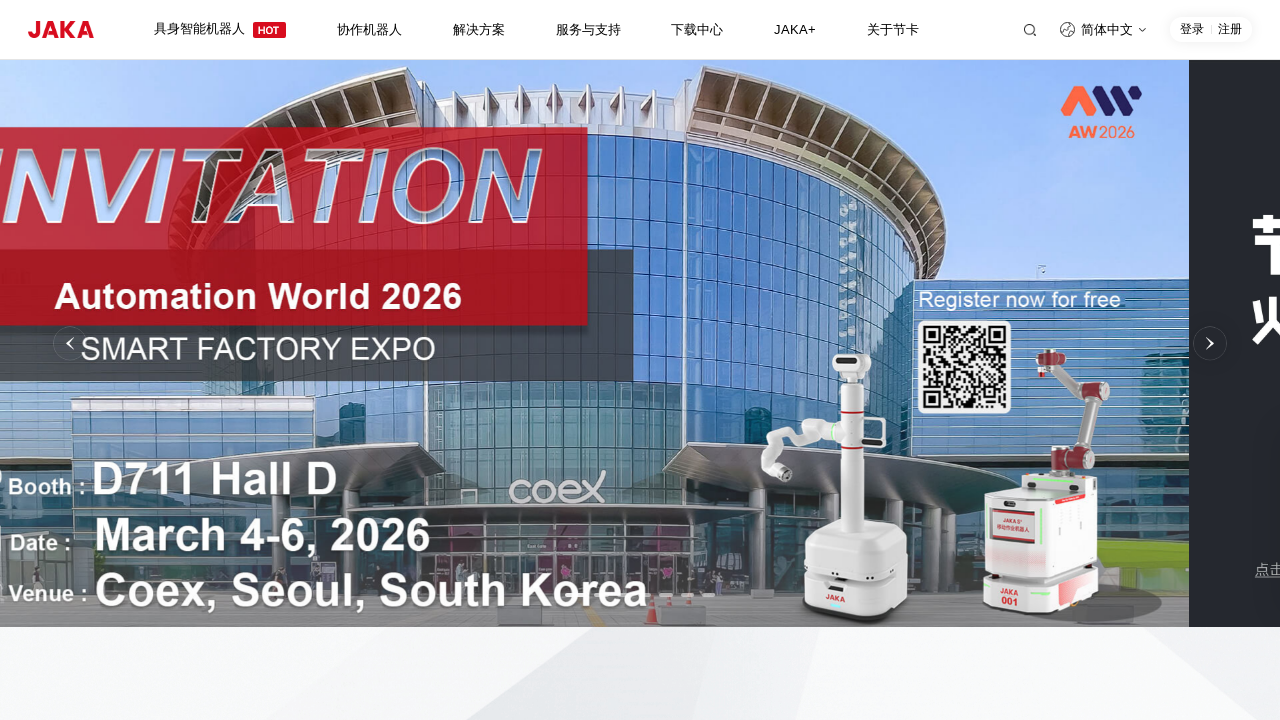

Waited for page to load with networkidle state
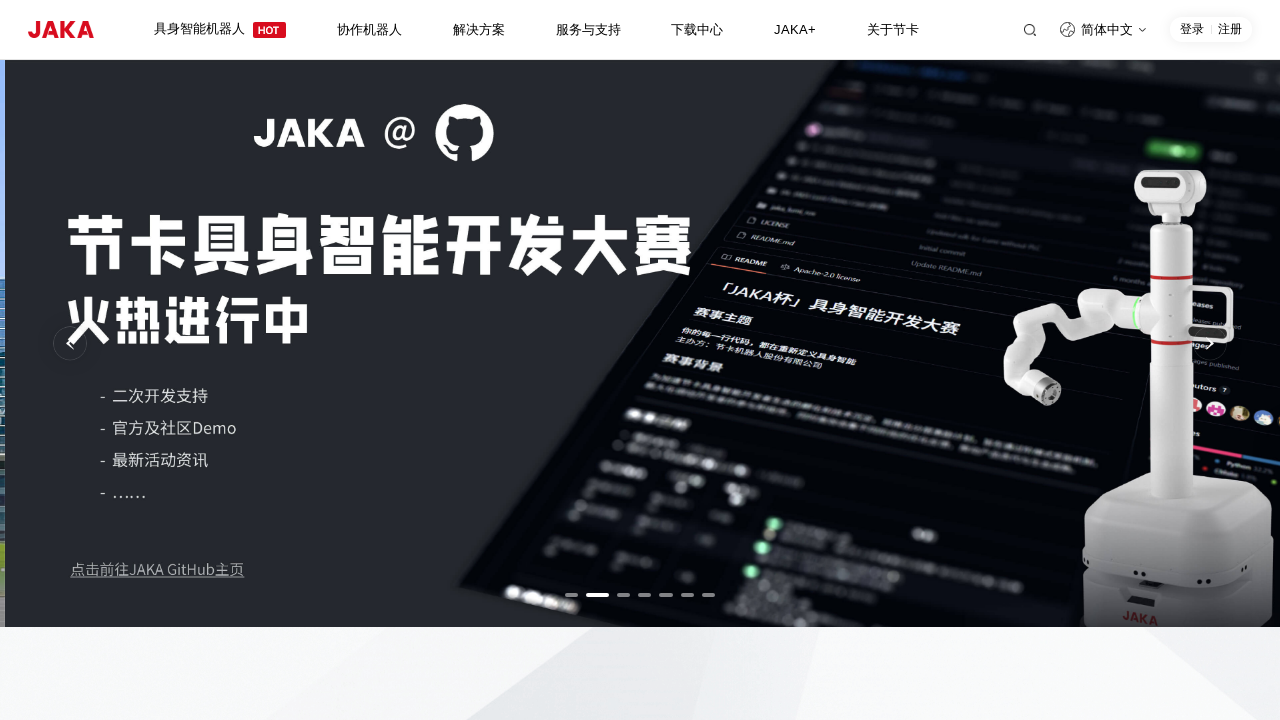

Download links with '下载' text are present on page
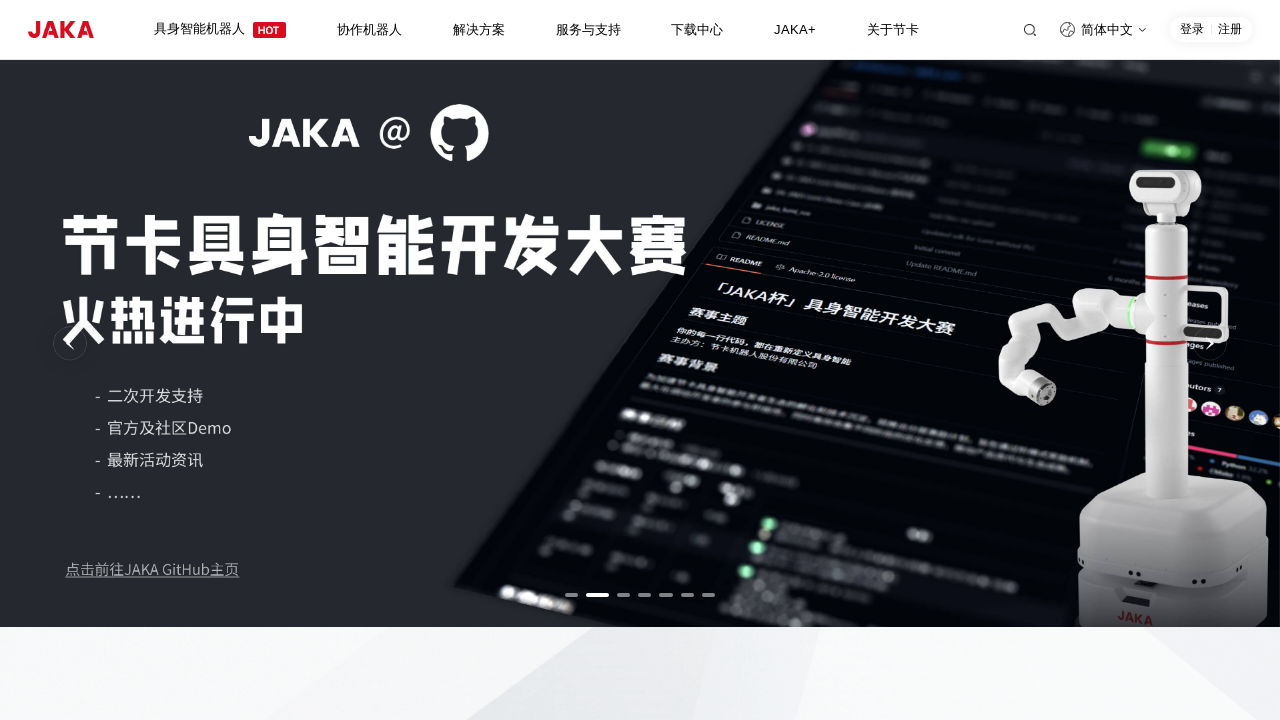

Retrieved all download elements containing '下载' text
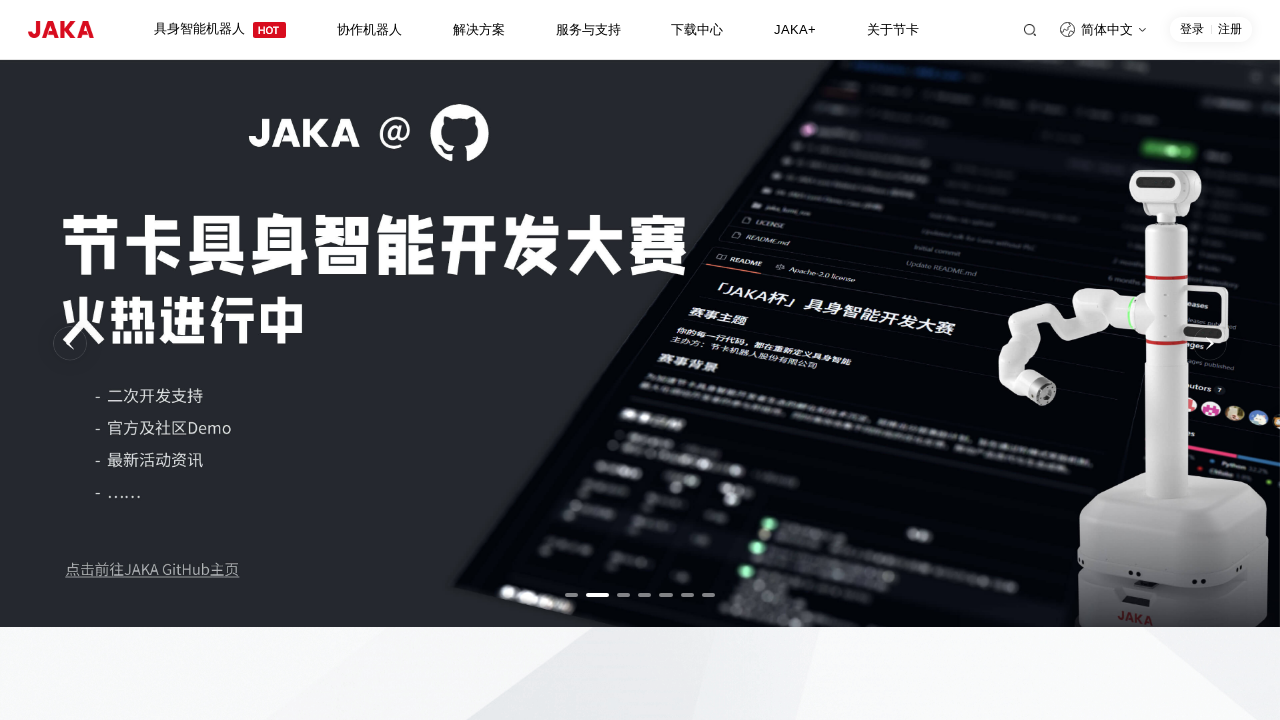

Scrolled download element 1 into view
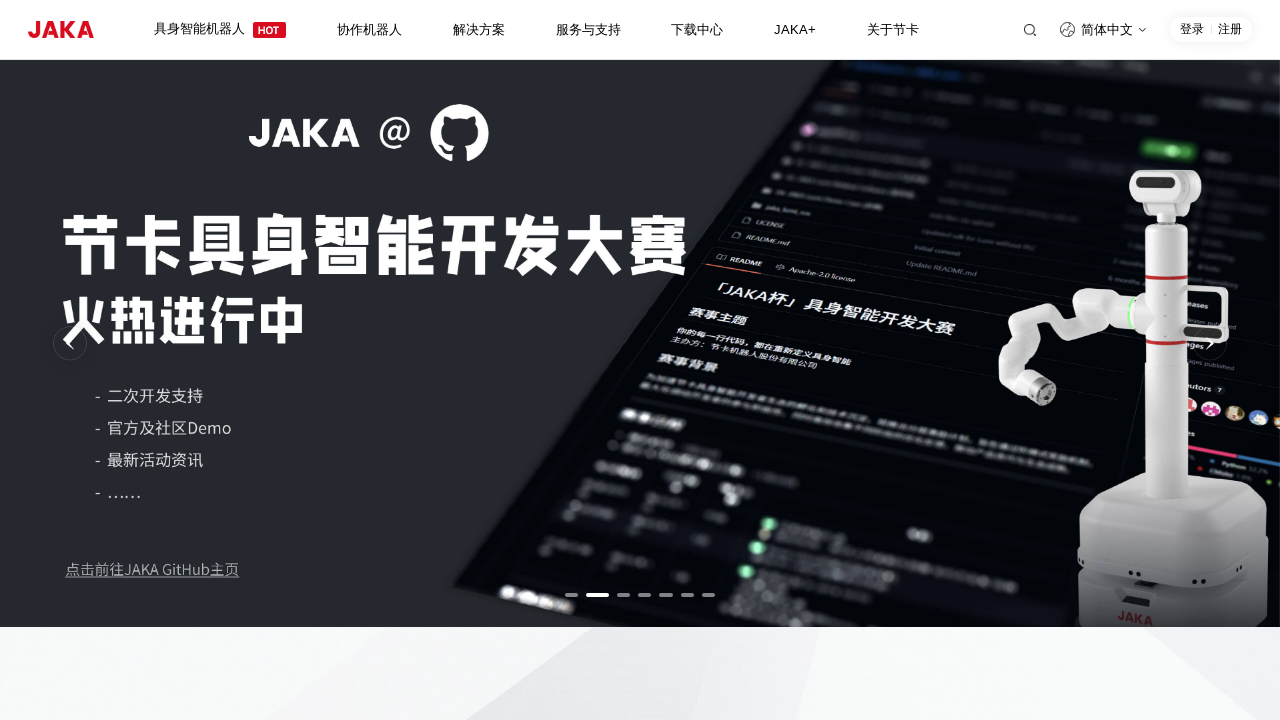

Clicked download element 1 to verify interactivity at (697, 30) on a:has-text('下载') >> nth=0
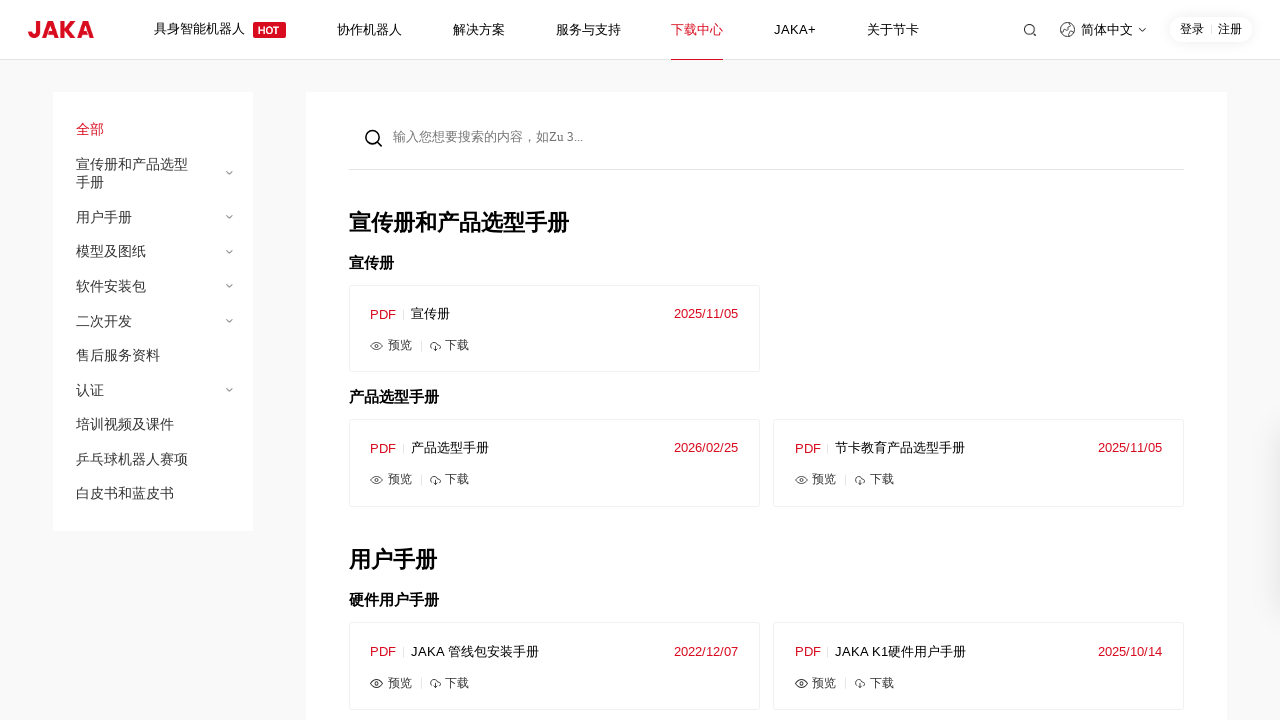

Waited 1000ms after clicking download element 1
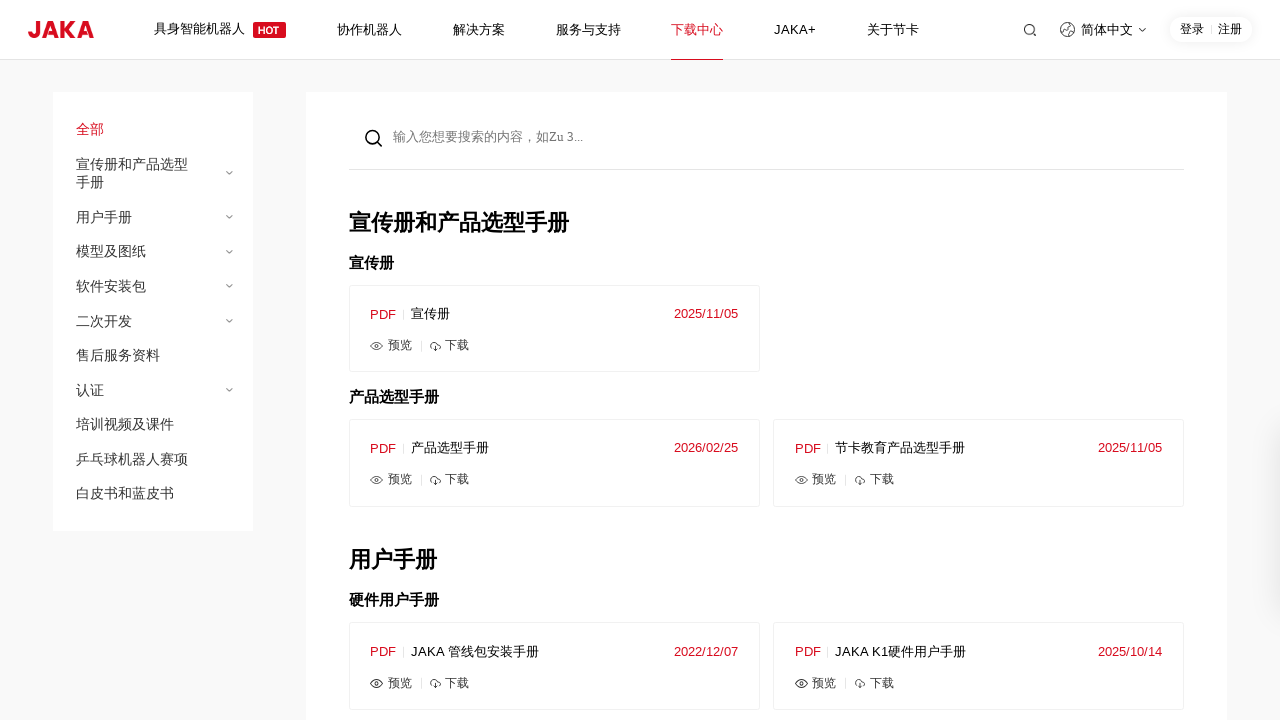

Exception occurred while clicking download element 2, continuing to next element
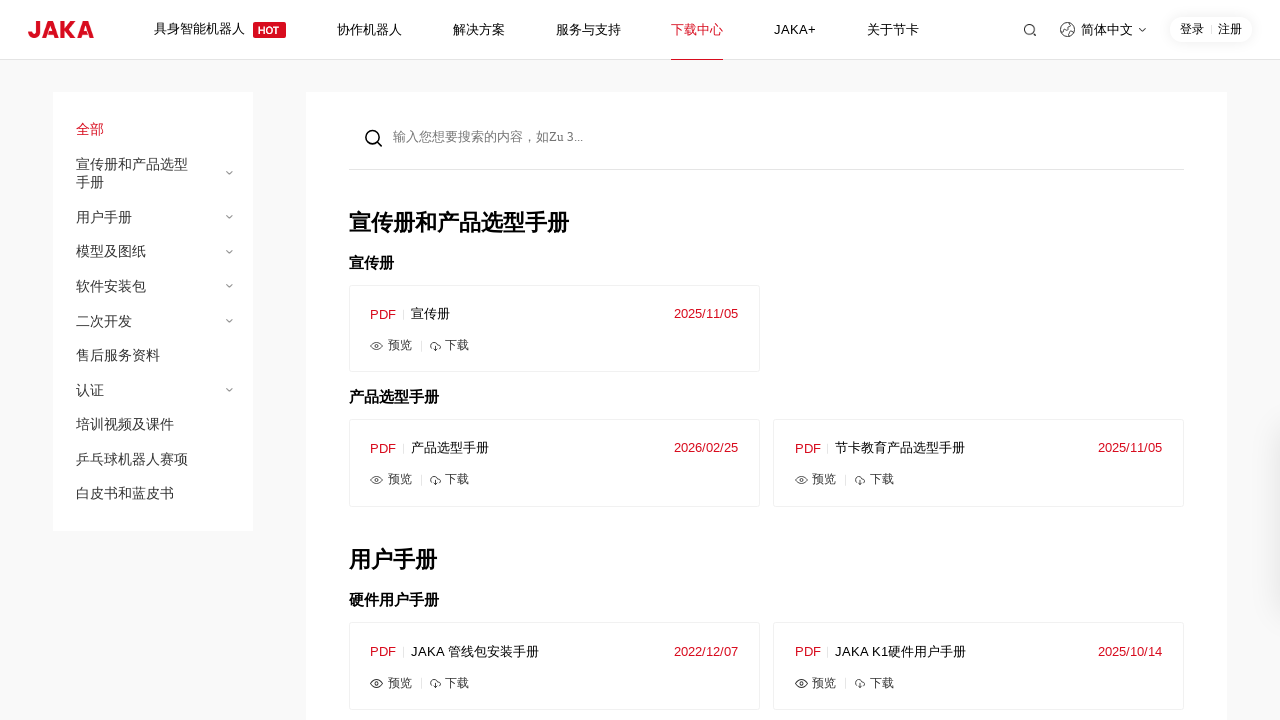

Scrolled download element 3 into view
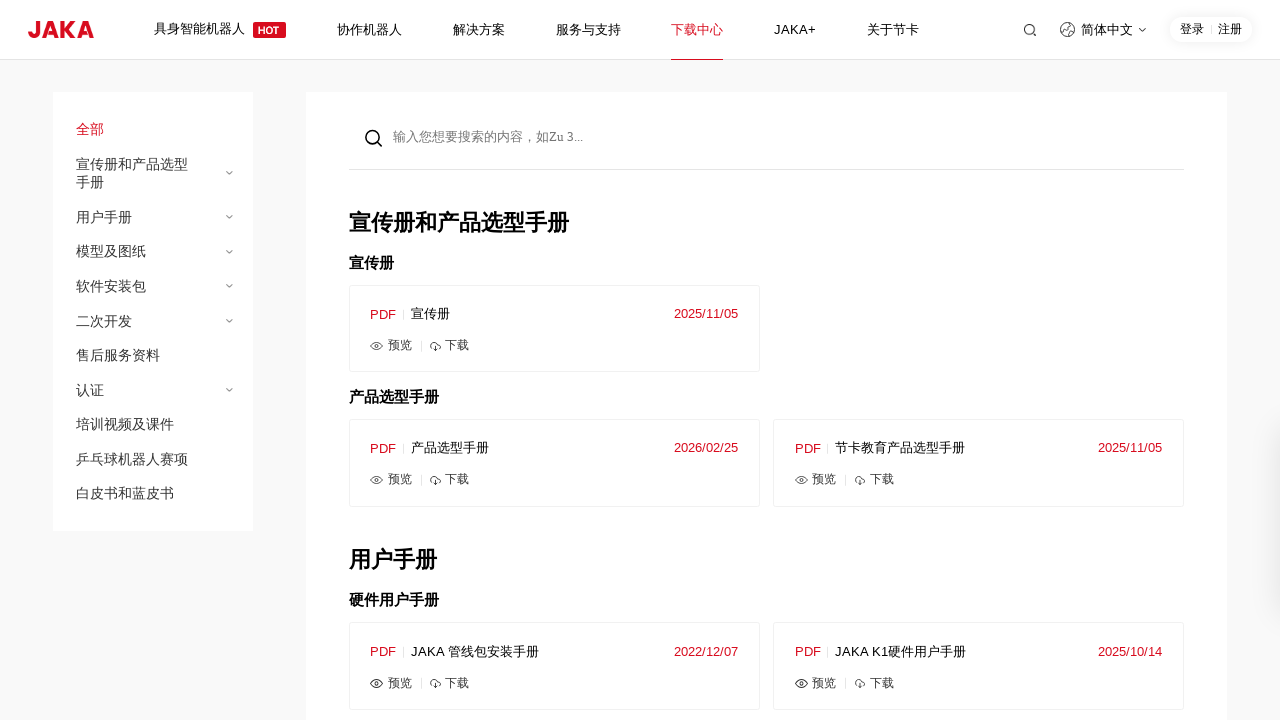

Clicked download element 3 to verify interactivity at (445, 346) on a:has-text('下载') >> nth=2
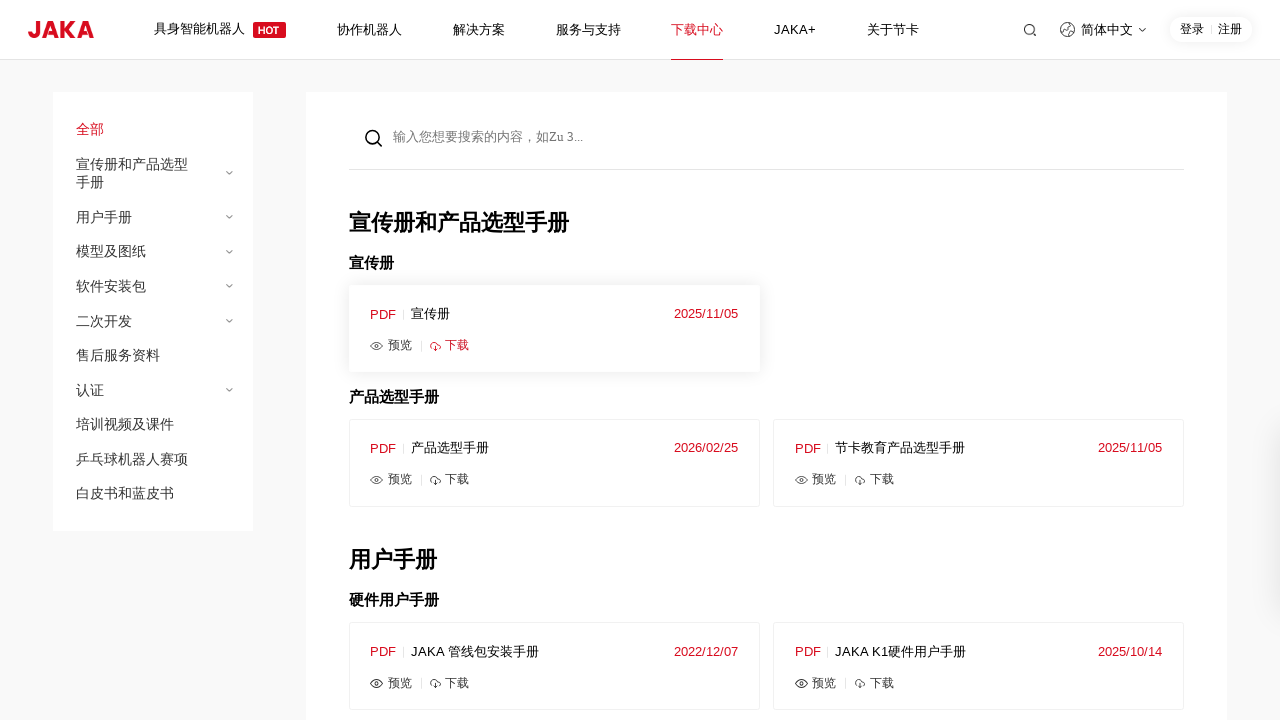

Waited 1000ms after clicking download element 3
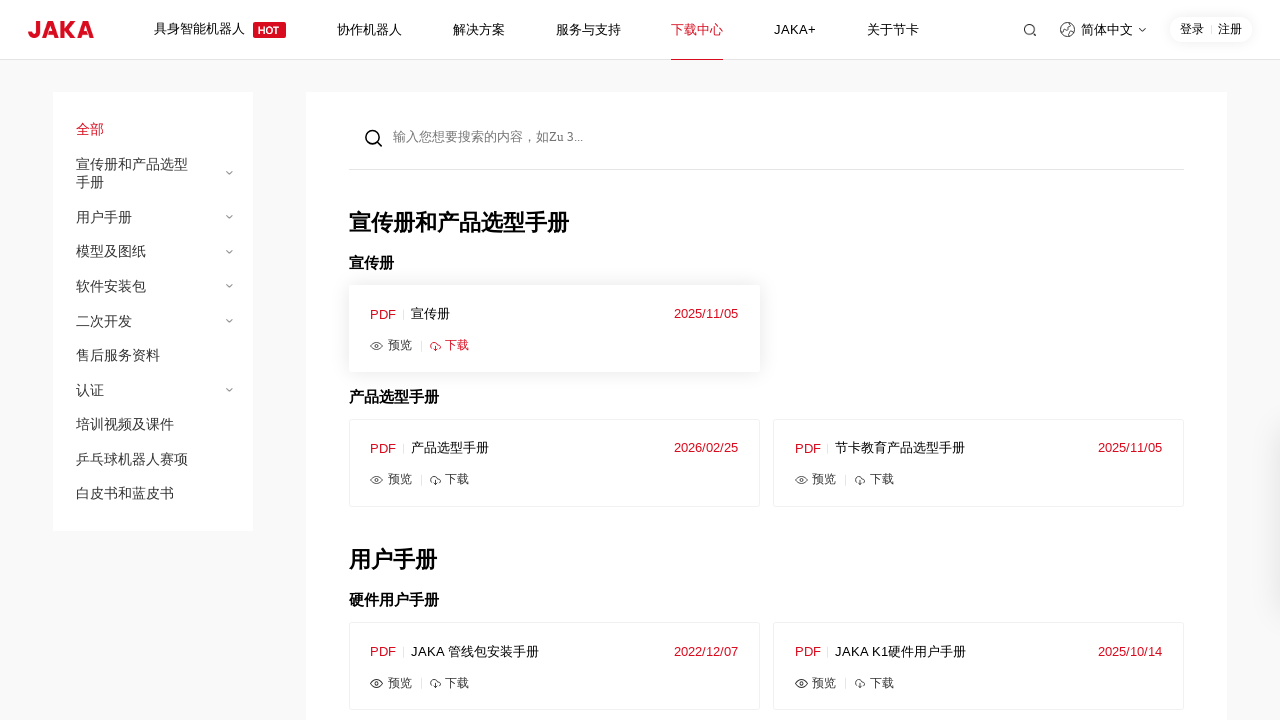

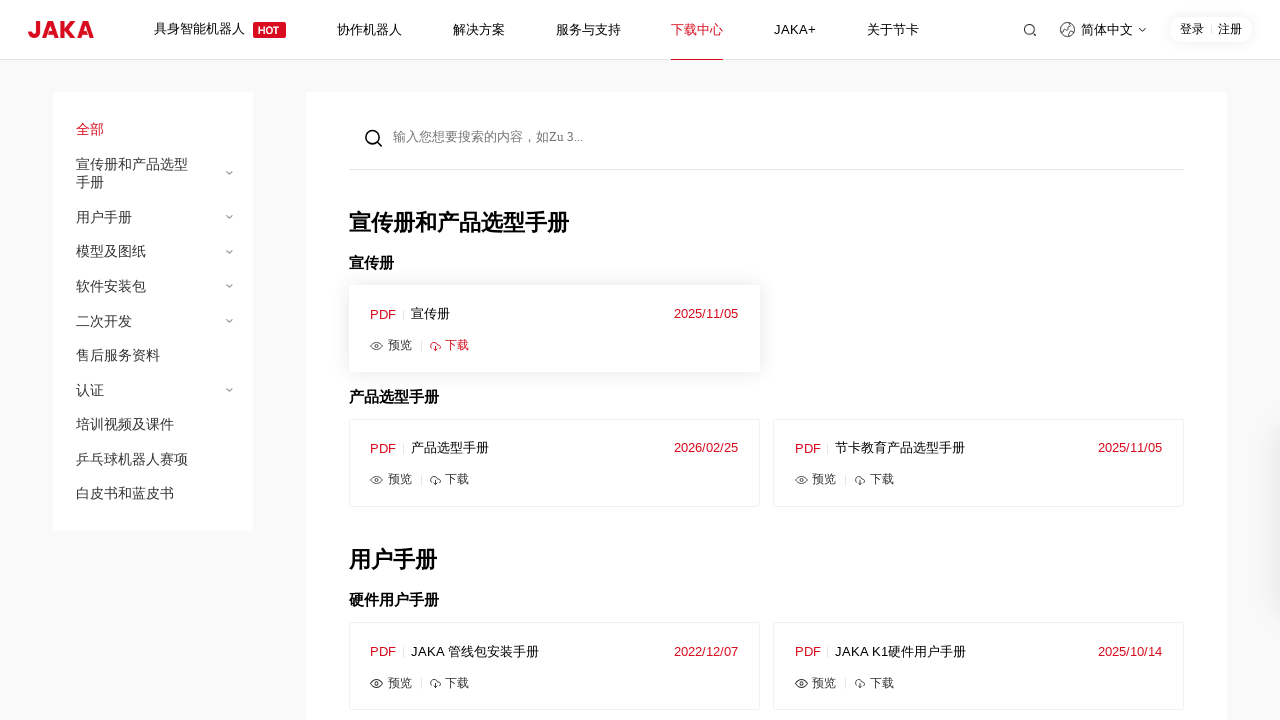